Tests shift key combined with mouse hold functionality

Starting URL: https://selenium-test-react.vercel.app/

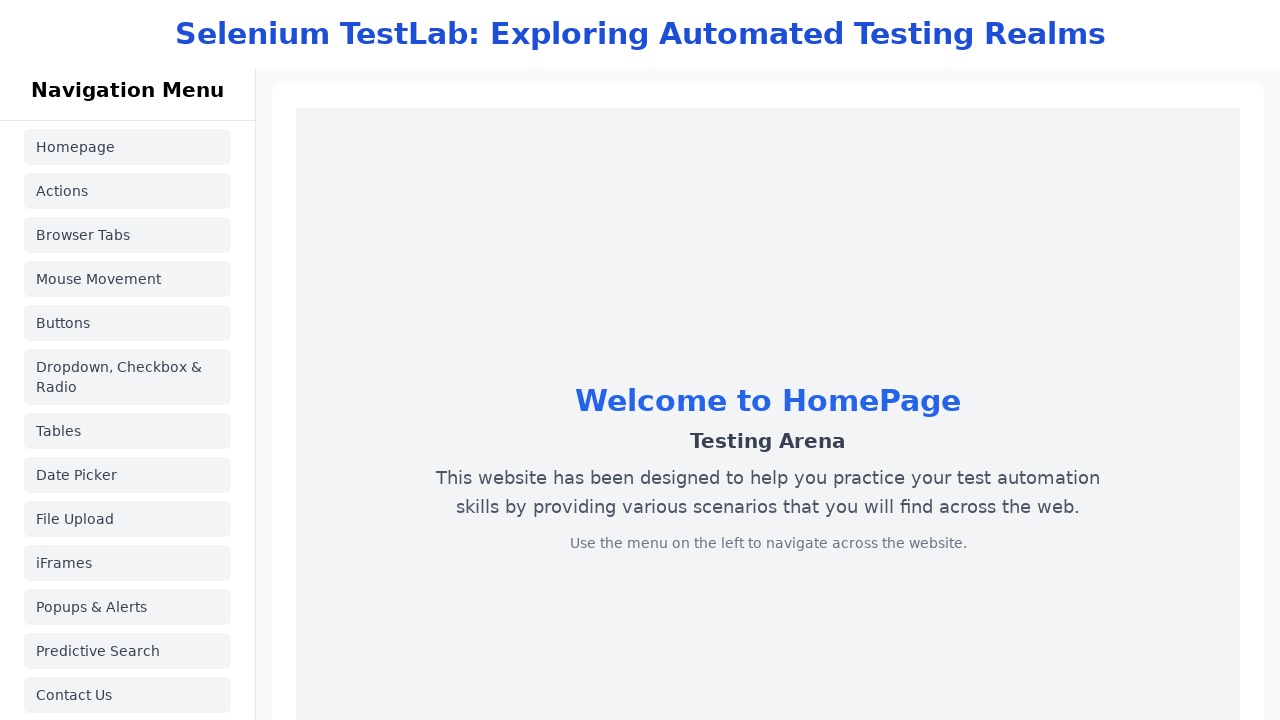

Navigated to actions page by clicking the actions link at (128, 191) on a[href='/actions']
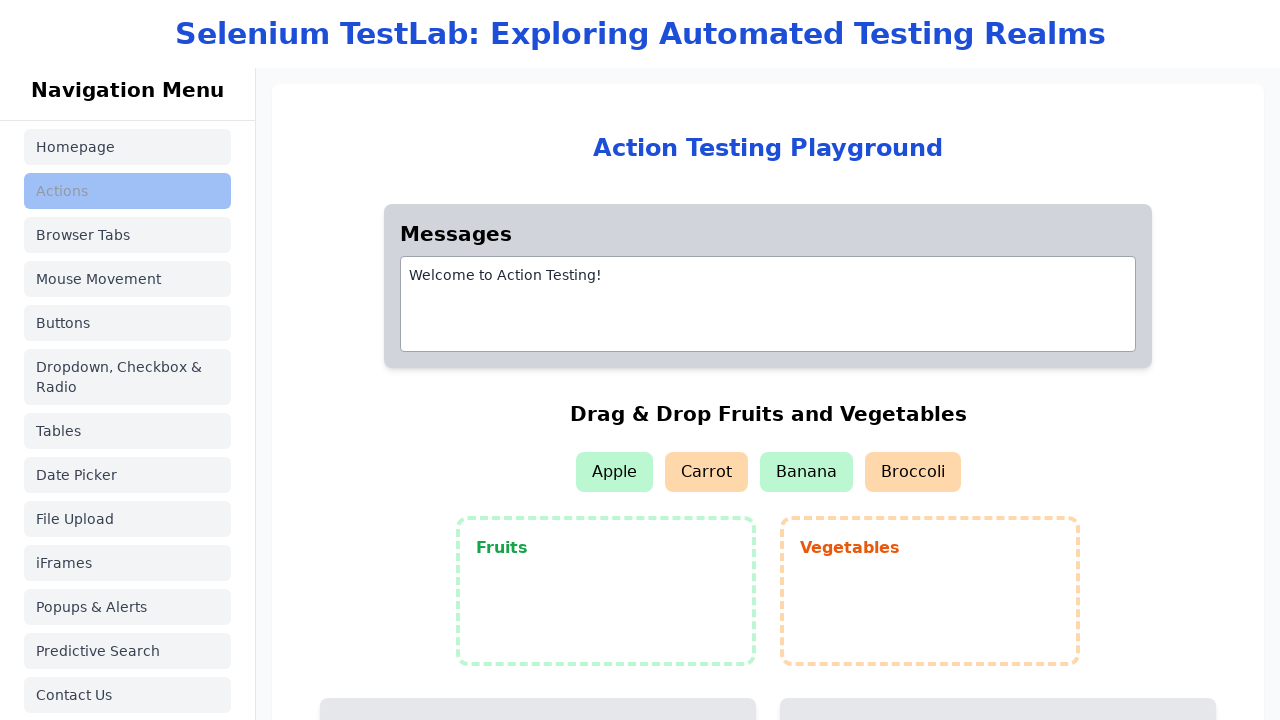

Located the 'Shift + Mouse Hold' element
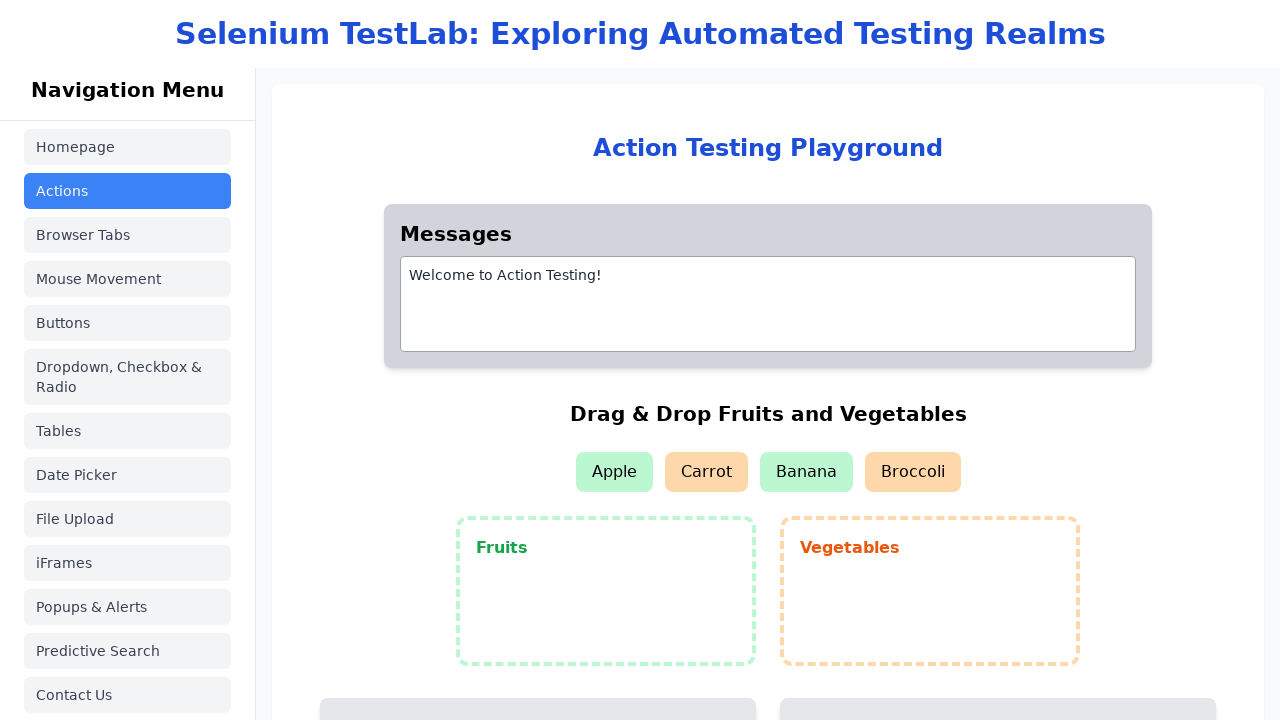

Pressed down Shift key
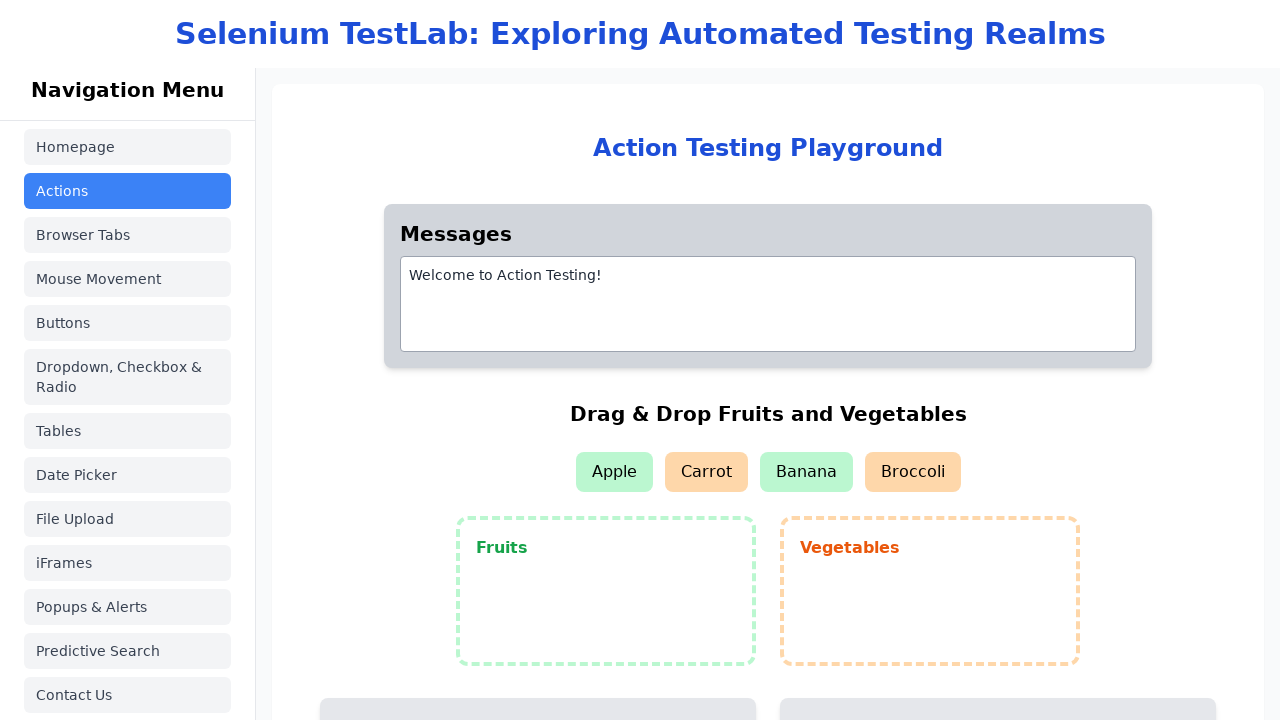

Dispatched mouse down event on the element
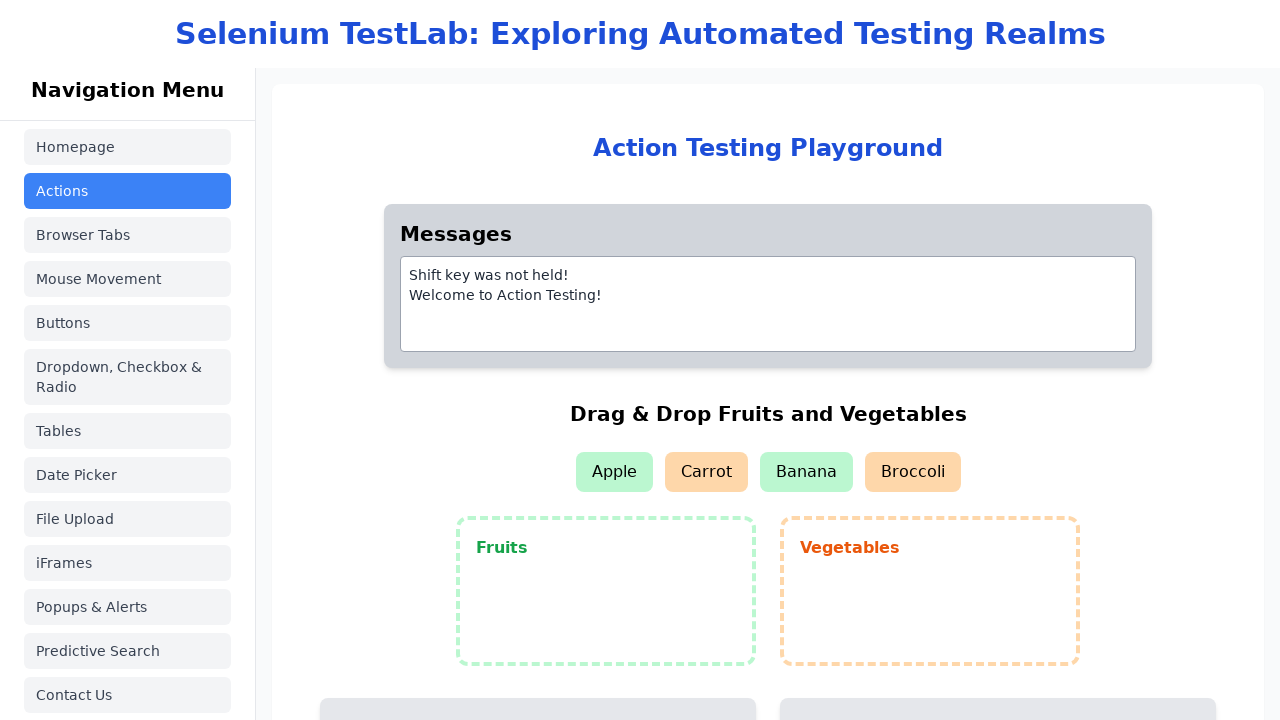

Waited for 3 seconds while holding mouse button and Shift key
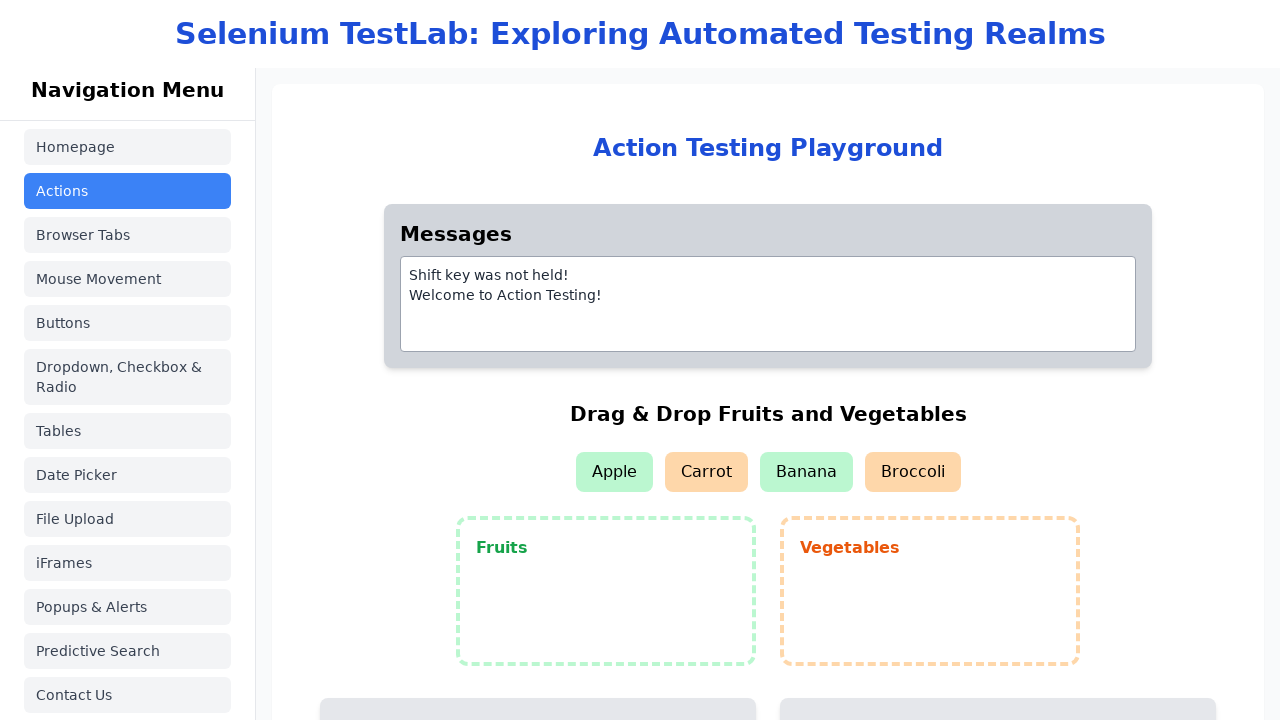

Dispatched mouse up event to release mouse button
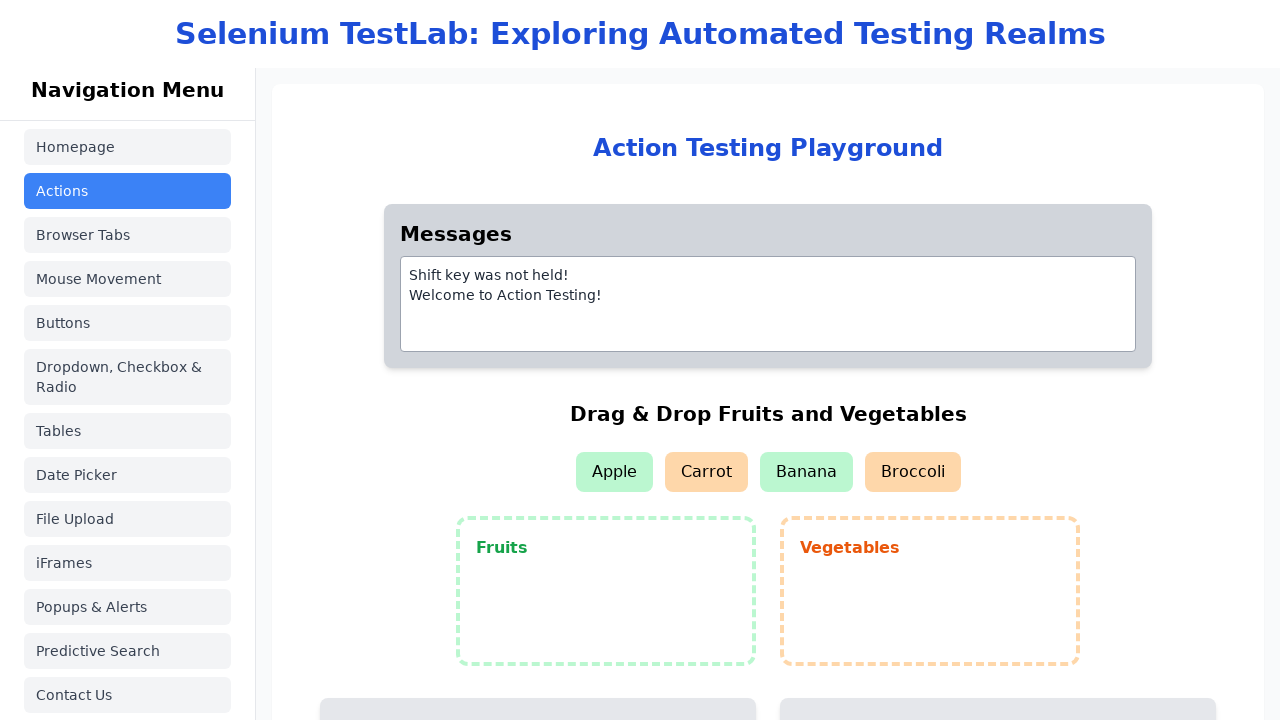

Released Shift key
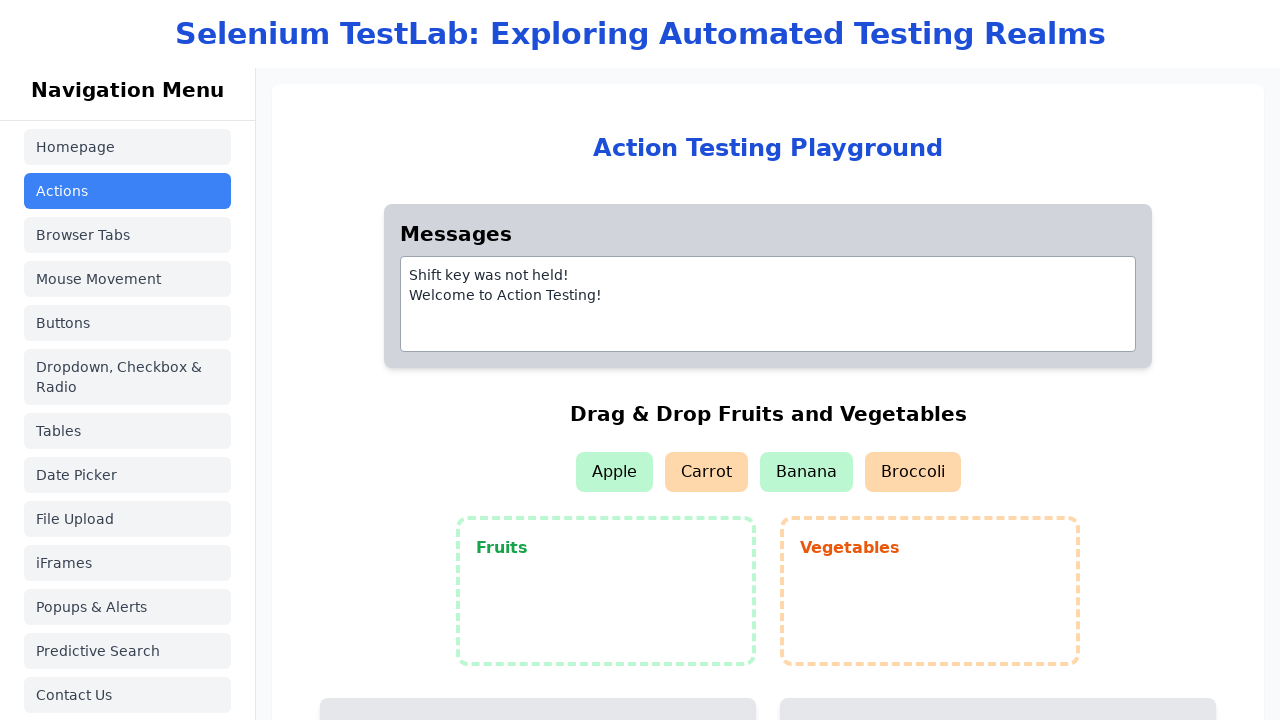

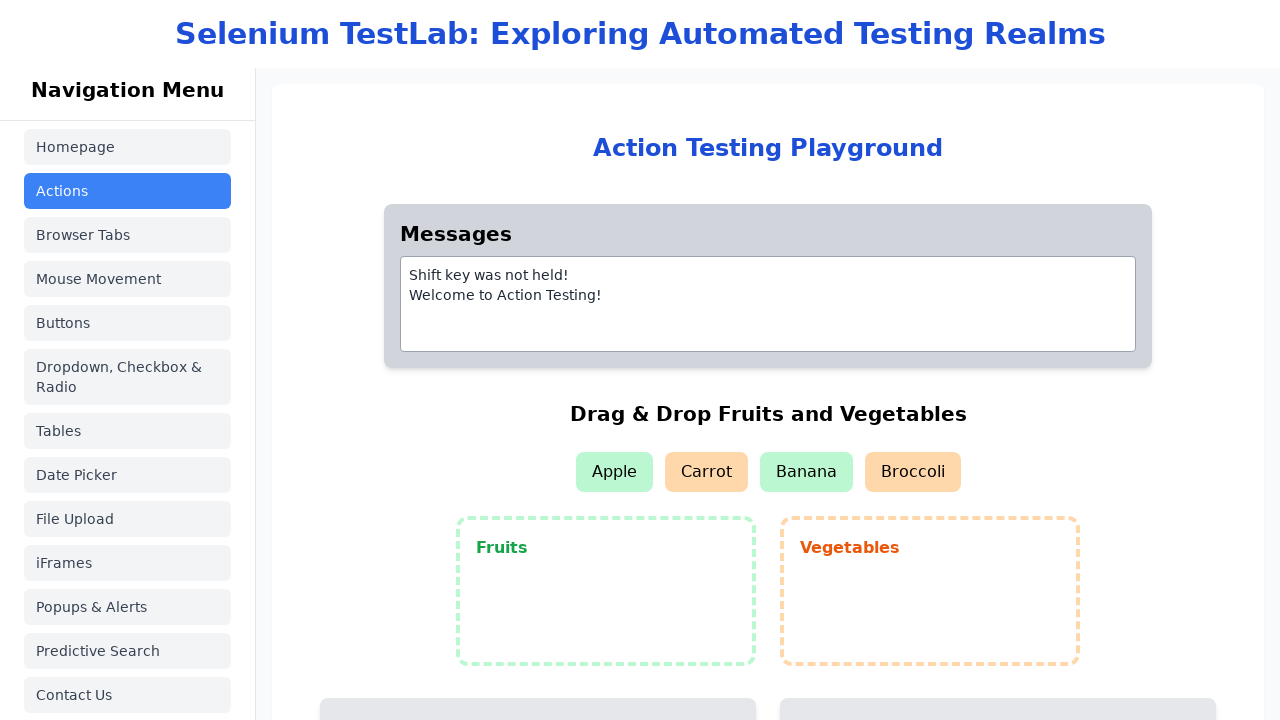